Tests an e-commerce vegetable shopping flow by adding specific items (Cucumber, Brocolli, Beetroot) to cart, proceeding to checkout, and applying a promo code to verify discount functionality.

Starting URL: https://rahulshettyacademy.com/seleniumPractise/

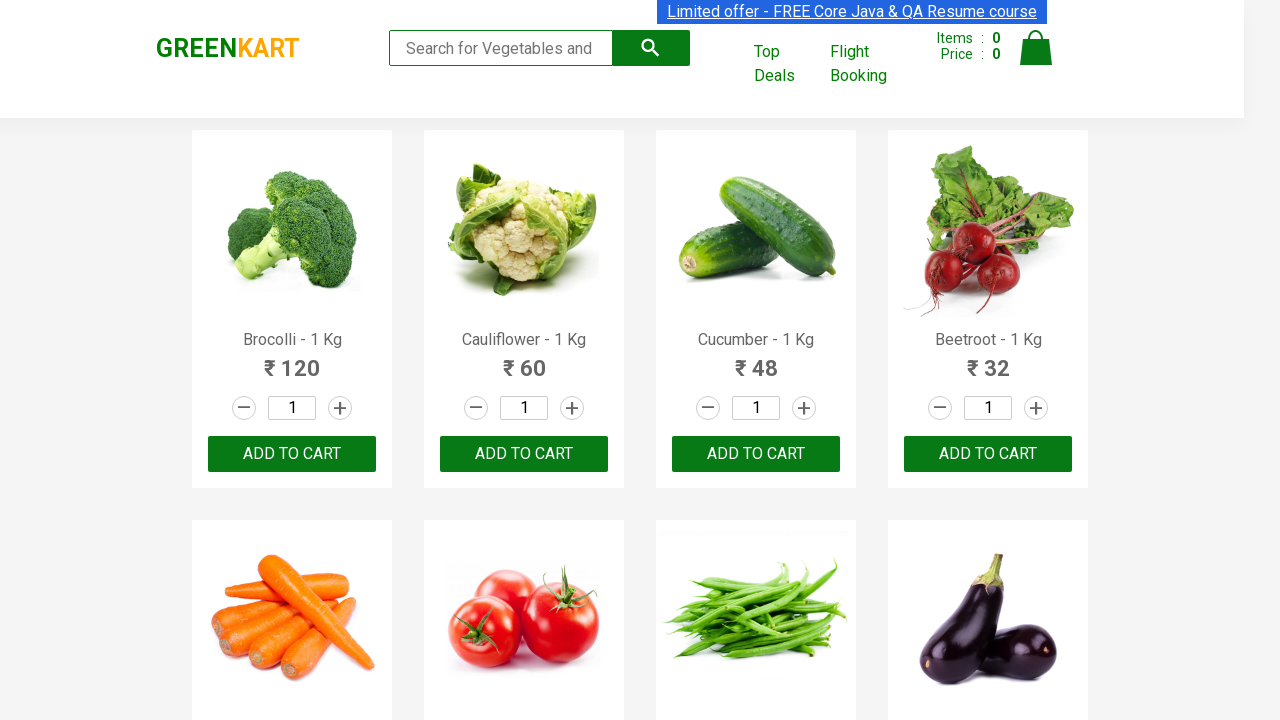

Waited for product names to load on vegetables shopping page
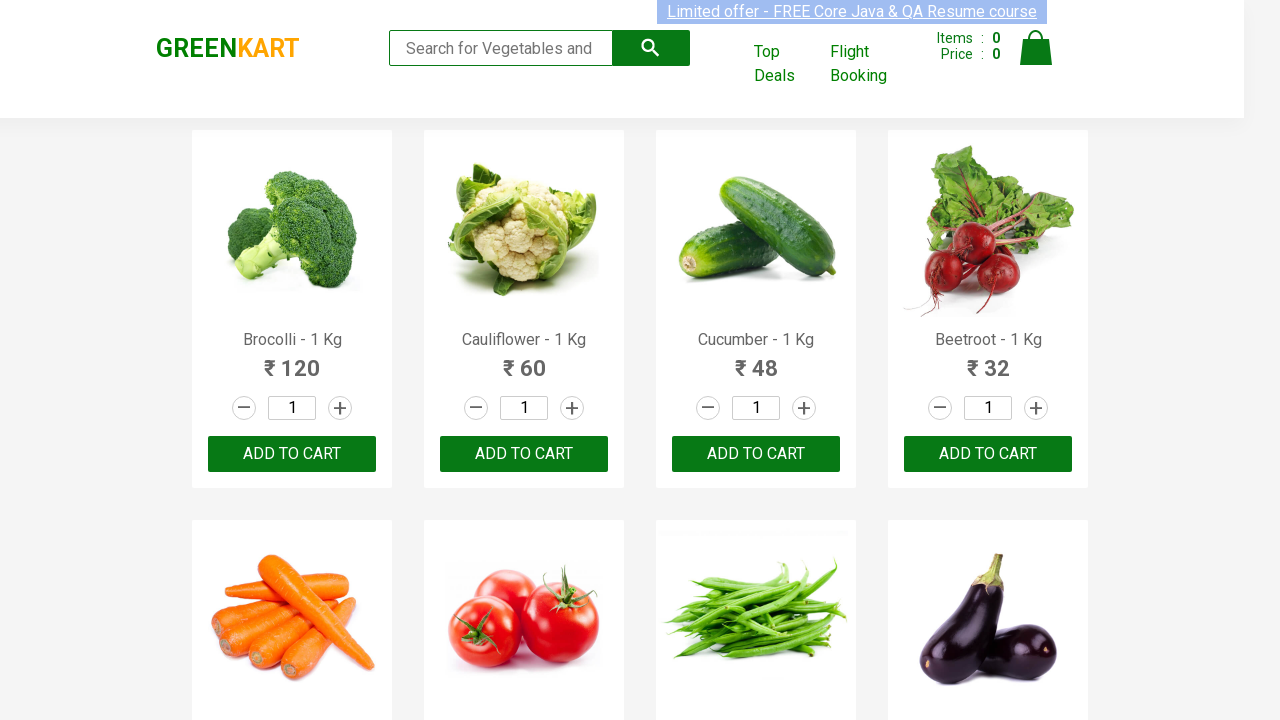

Retrieved all product elements from the page
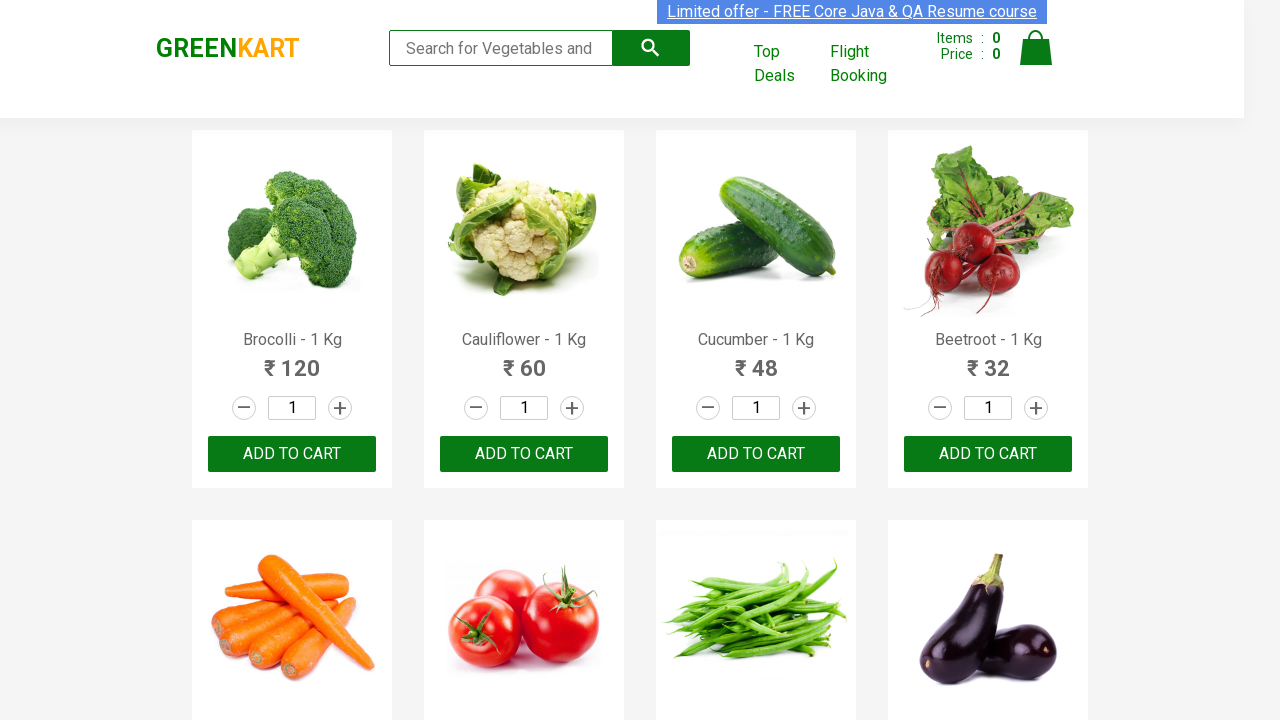

Added Brocolli to cart at (292, 454) on xpath=//div[@class='product-action']/button >> nth=0
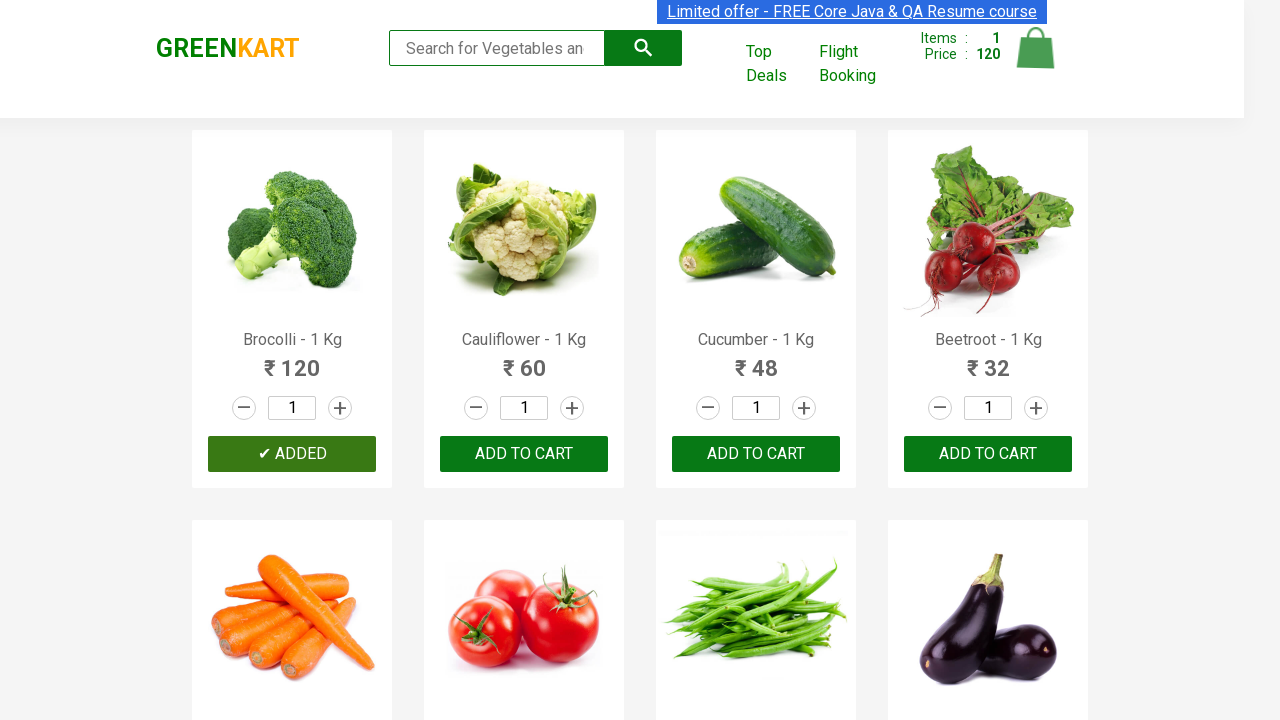

Added Cucumber to cart at (756, 454) on xpath=//div[@class='product-action']/button >> nth=2
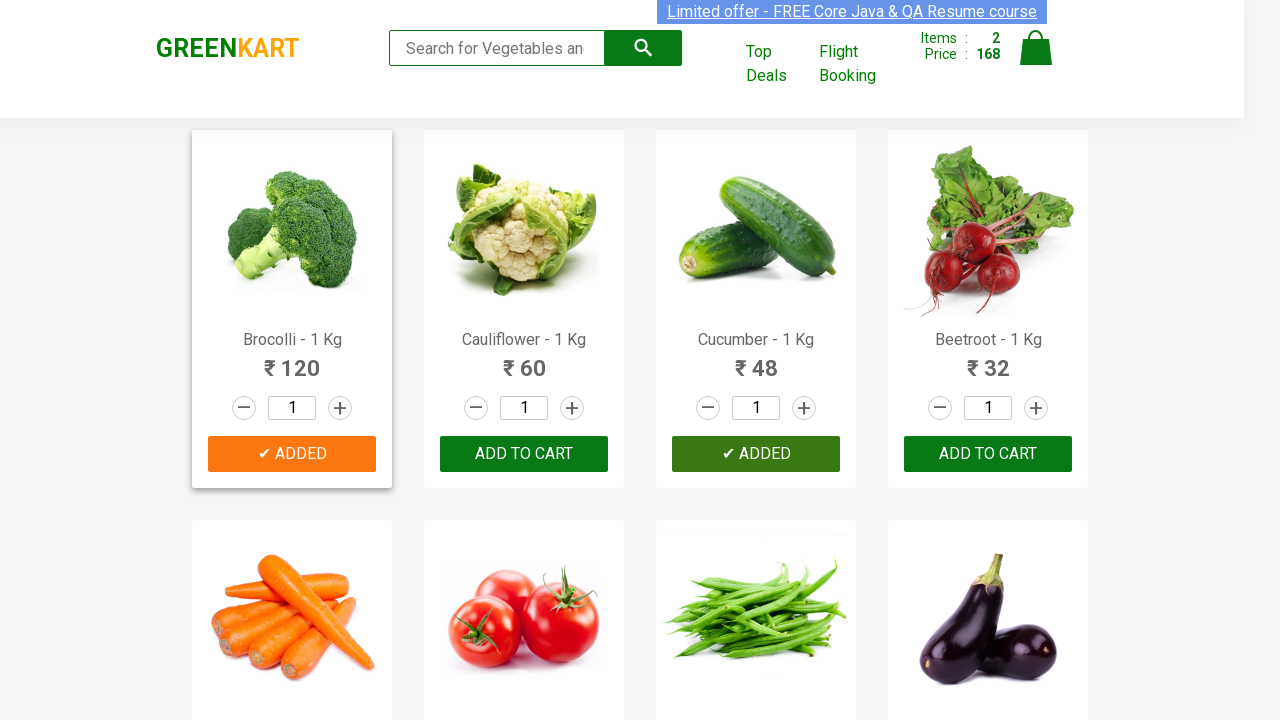

Added Beetroot to cart at (988, 454) on xpath=//div[@class='product-action']/button >> nth=3
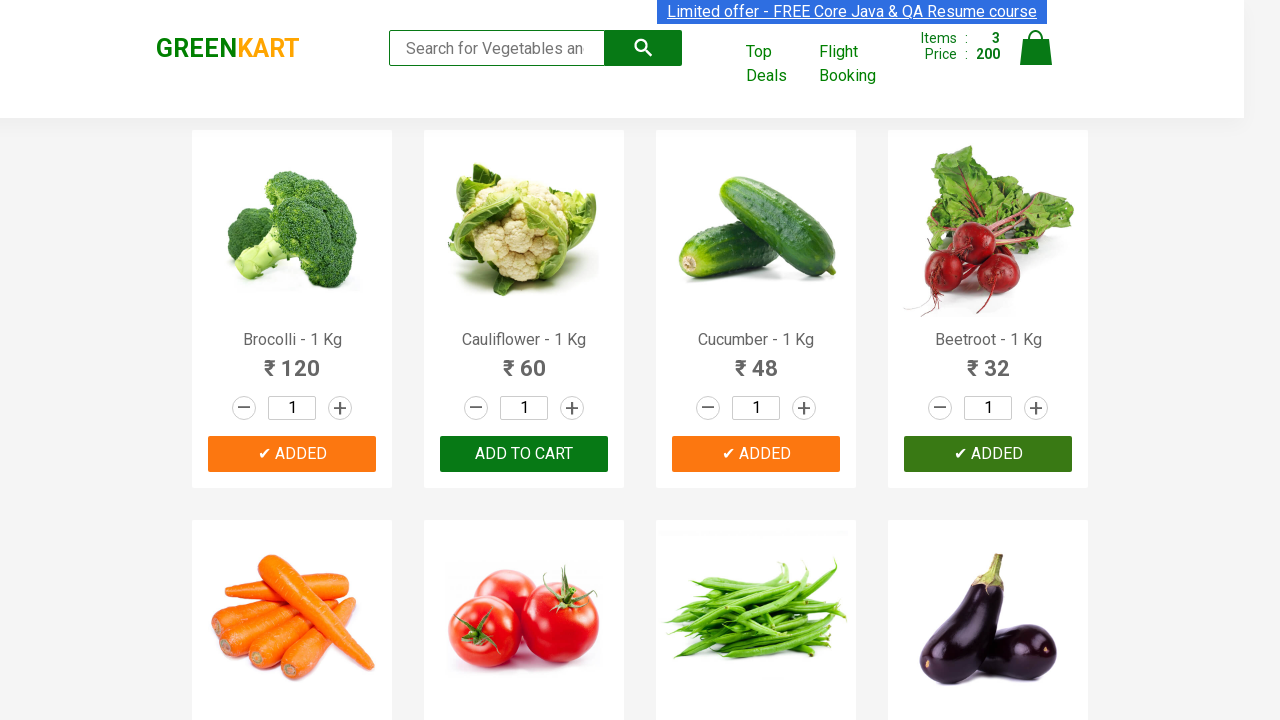

Clicked on cart icon to view shopping cart at (1036, 48) on img[alt='Cart']
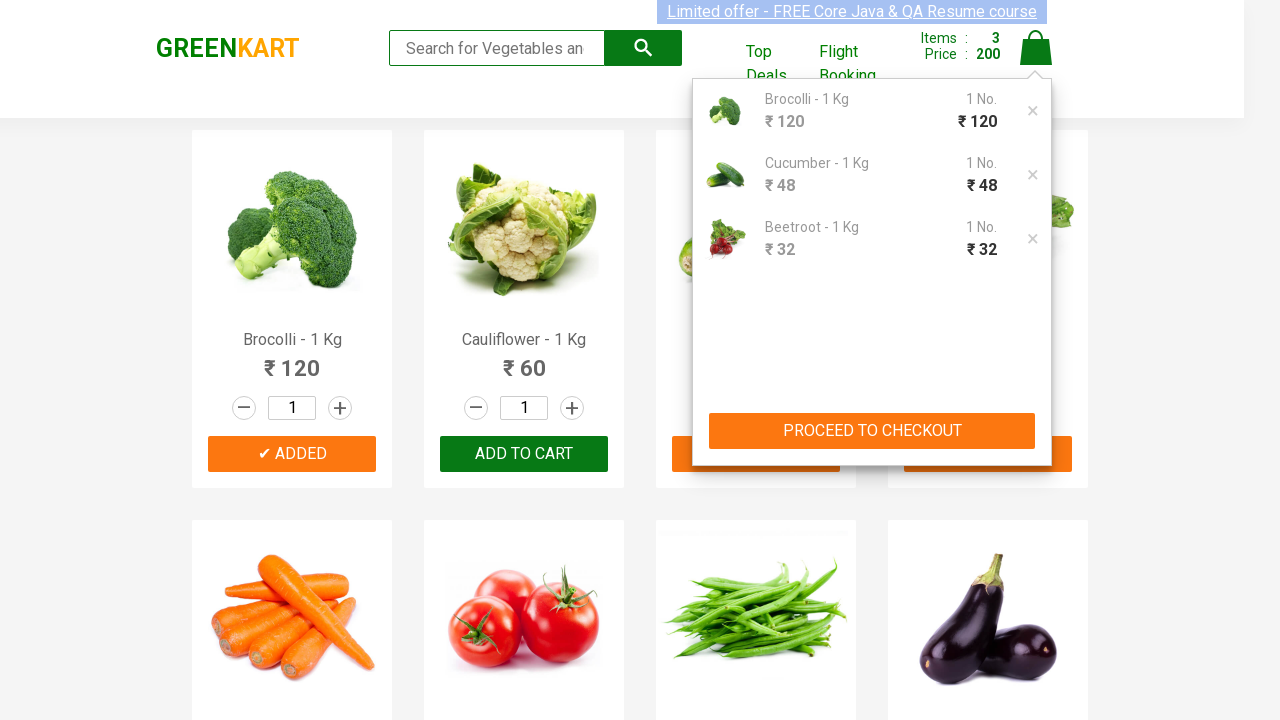

Clicked PROCEED TO CHECKOUT button at (872, 431) on xpath=//button[contains(text(),'PROCEED TO CHECKOUT')]
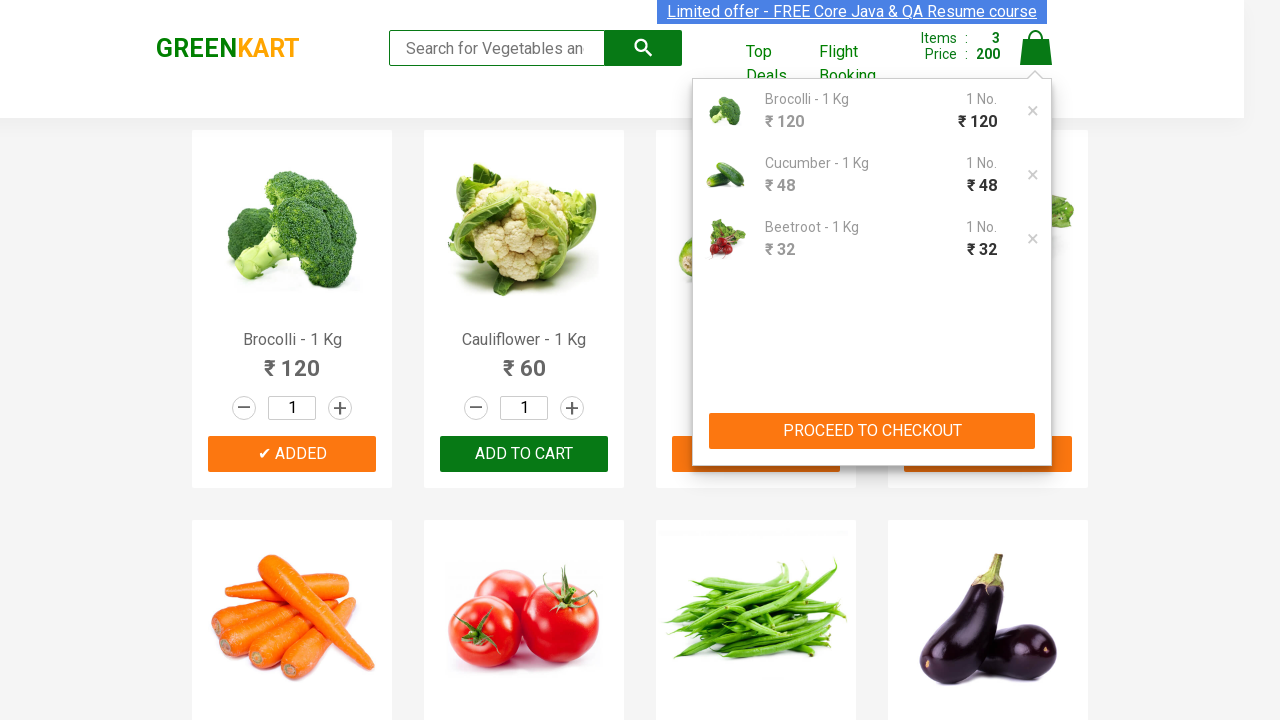

Promo code input field loaded on checkout page
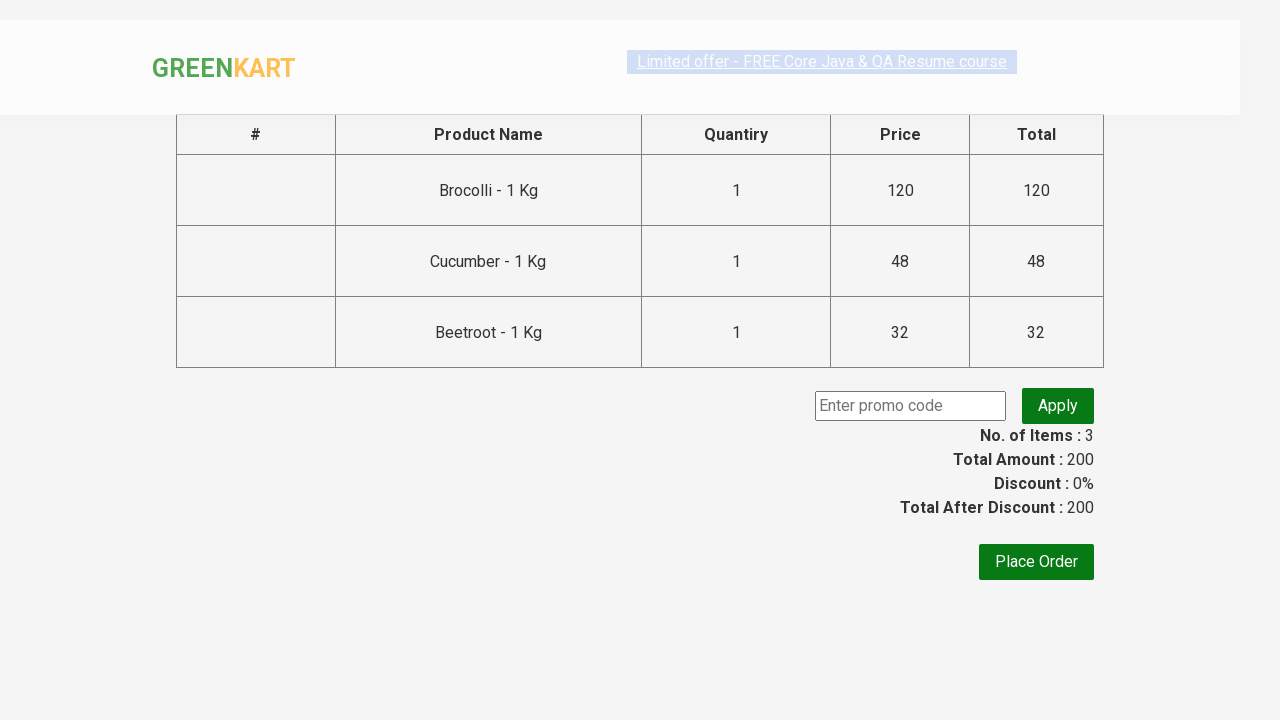

Entered promo code 'rahulshettyacademy' in the promo code field on input.promoCode
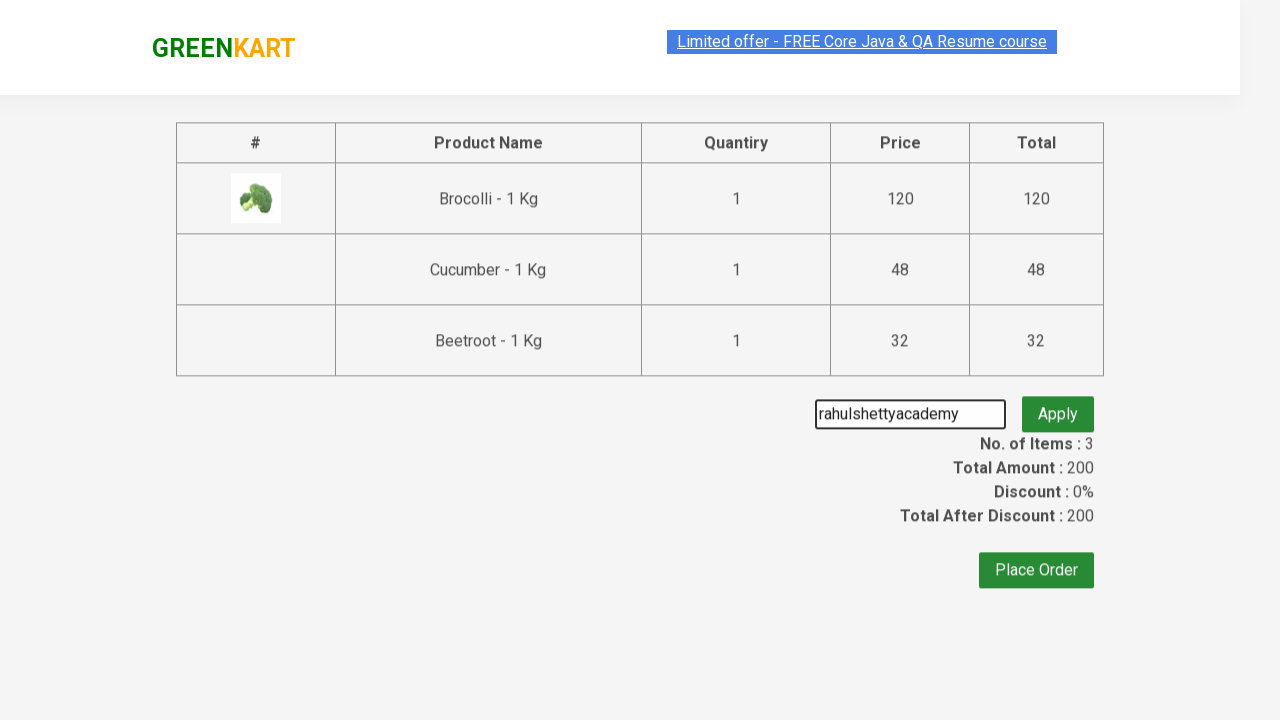

Clicked Apply button to apply the promo code at (1058, 406) on button.promoBtn
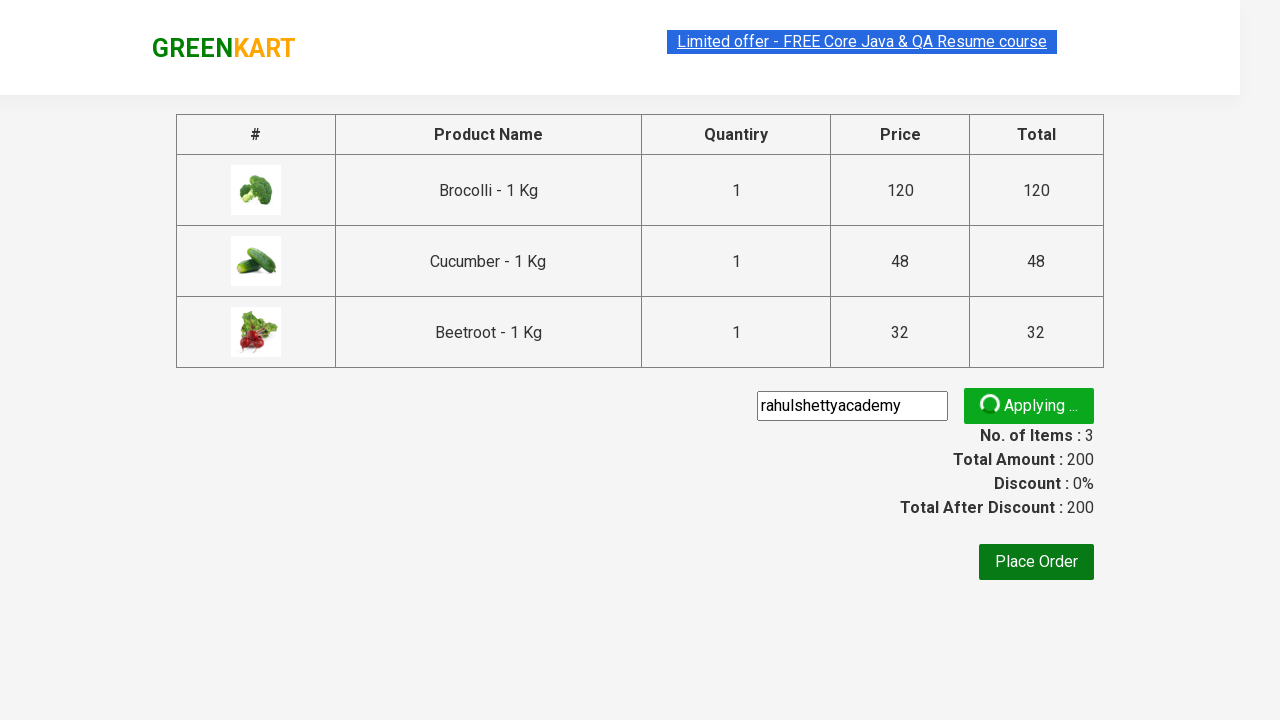

Promo code successfully applied - discount confirmed
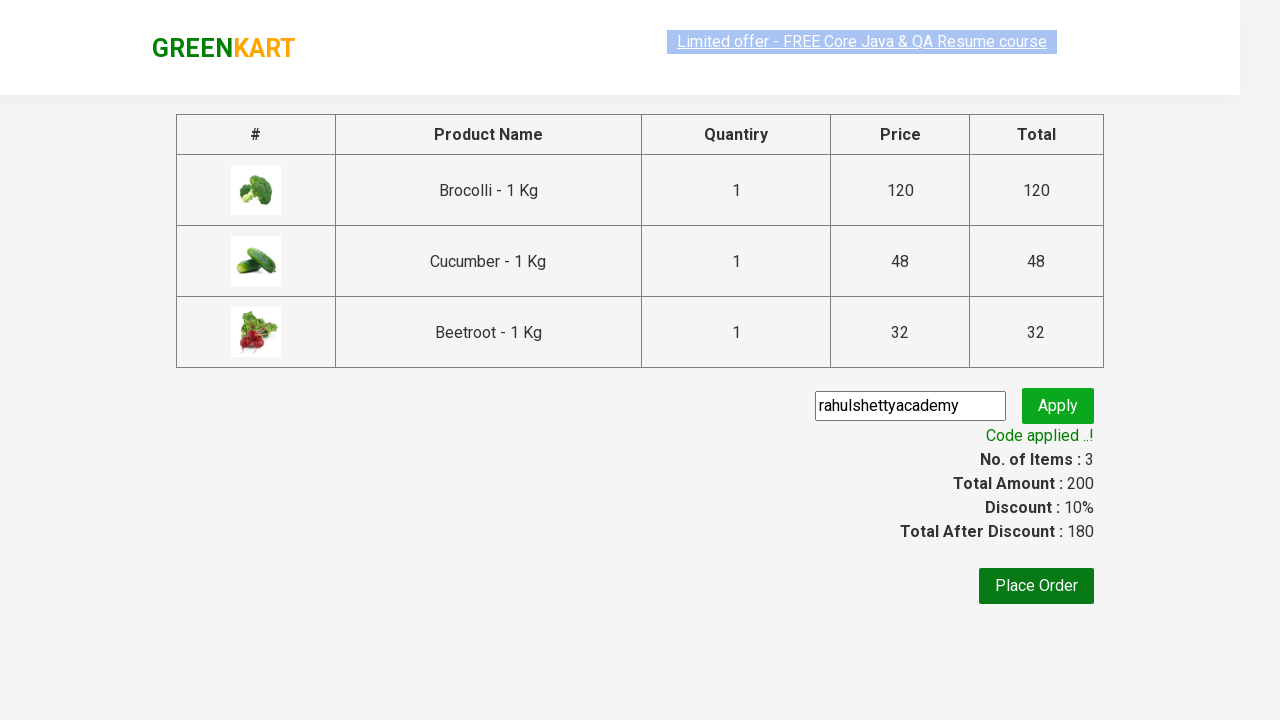

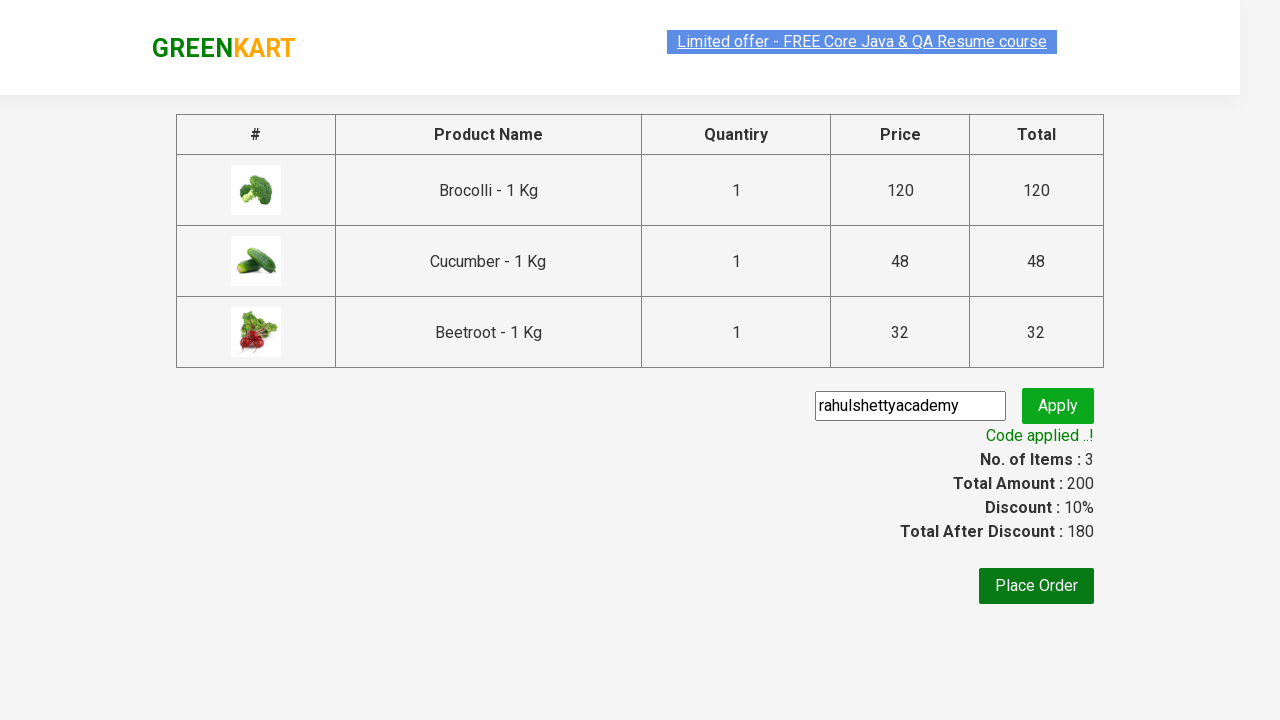